Tests opening a new browser tab by clicking the "Open Tab" button on a practice page, then verifies the new tab opens successfully and switches back to the main tab.

Starting URL: https://rahulshettyacademy.com/AutomationPractice/

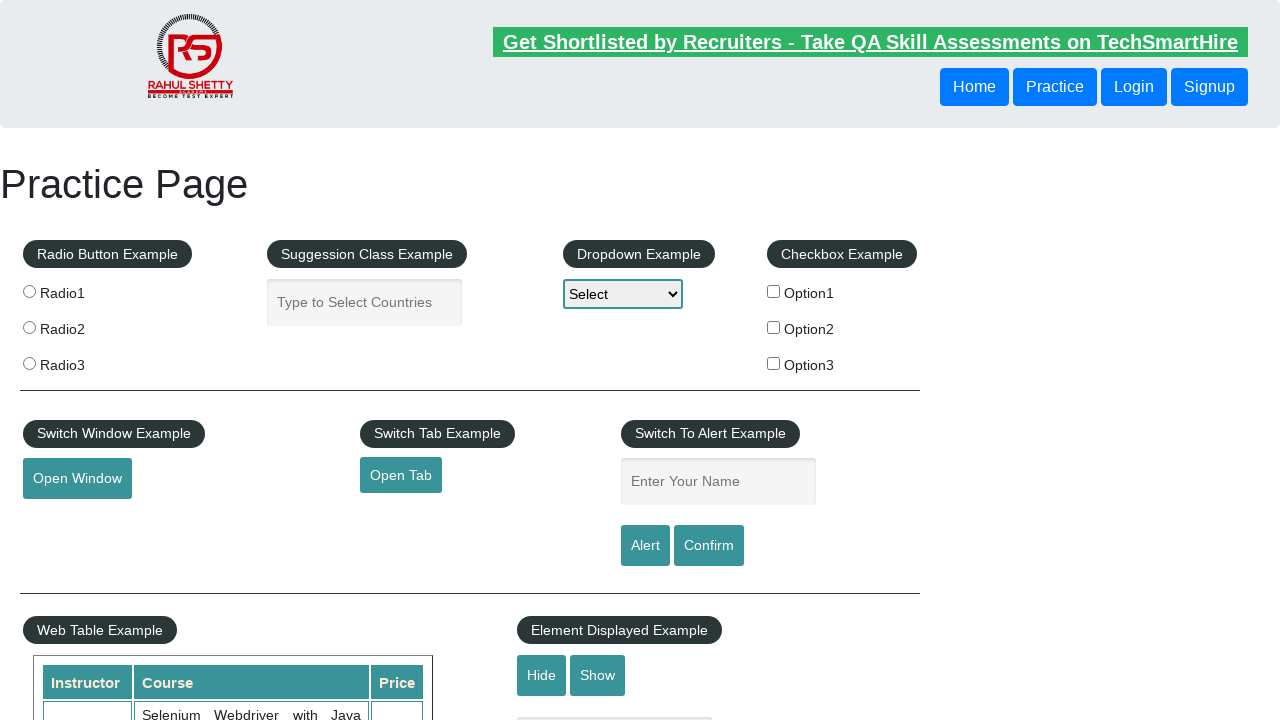

Clicked the 'Open Tab' button on the practice page at (401, 475) on #opentab
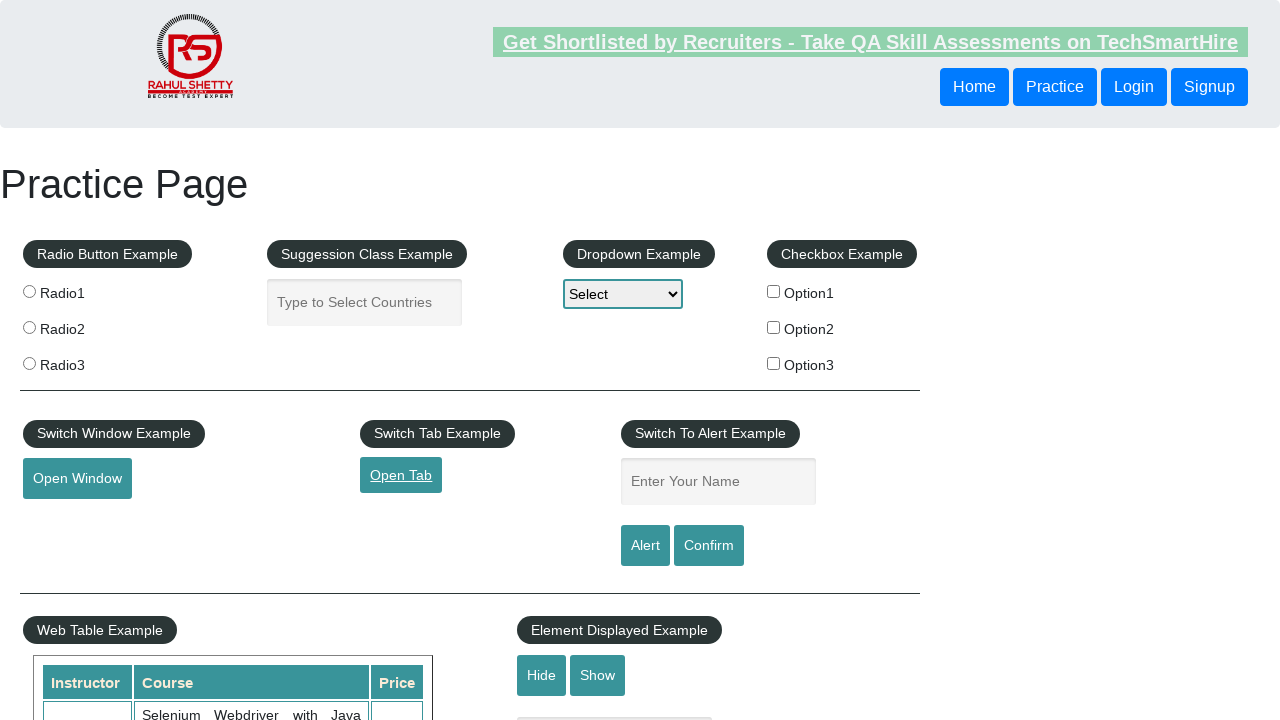

New browser tab opened successfully after clicking 'Open Tab' button at (401, 475) on #opentab
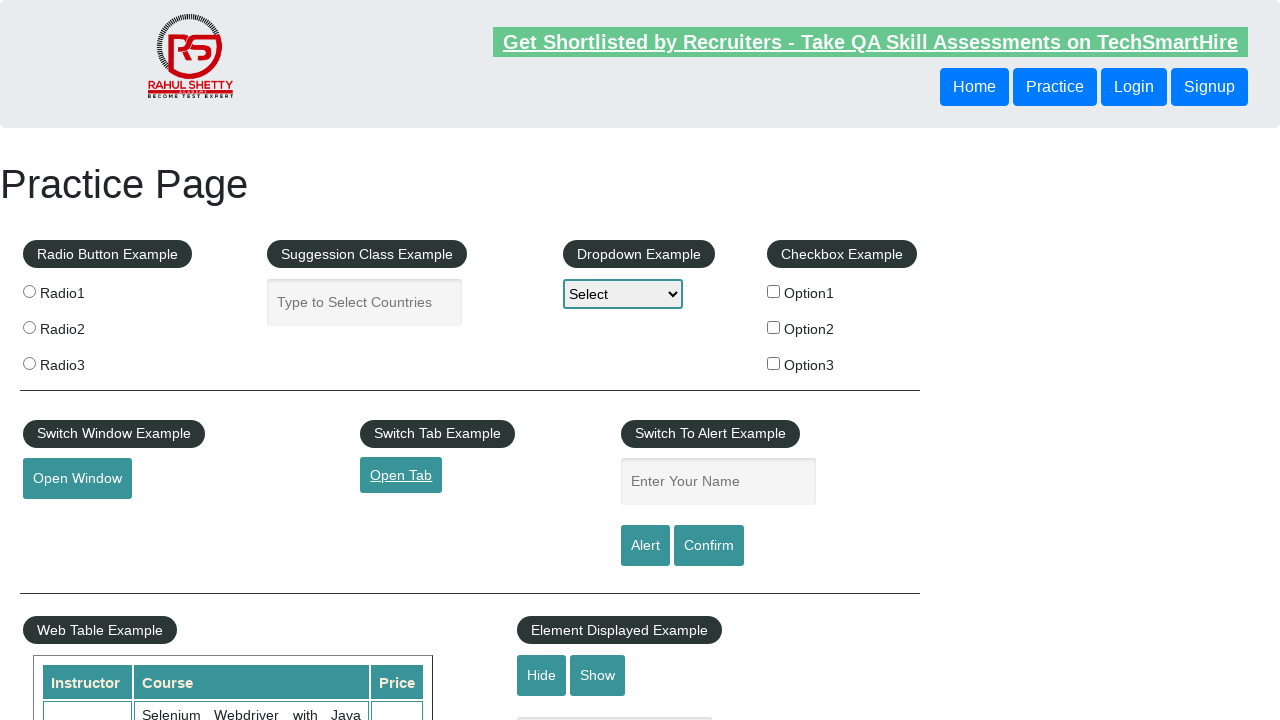

Captured reference to the new tab
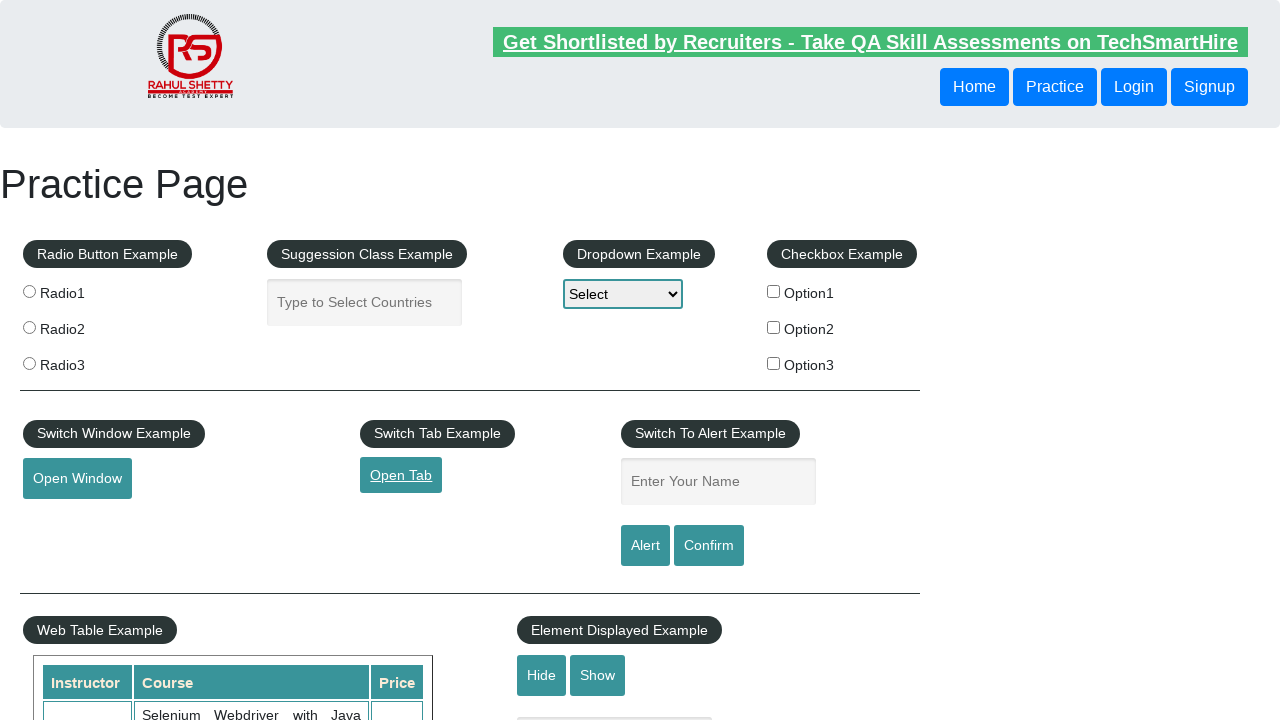

New tab finished loading
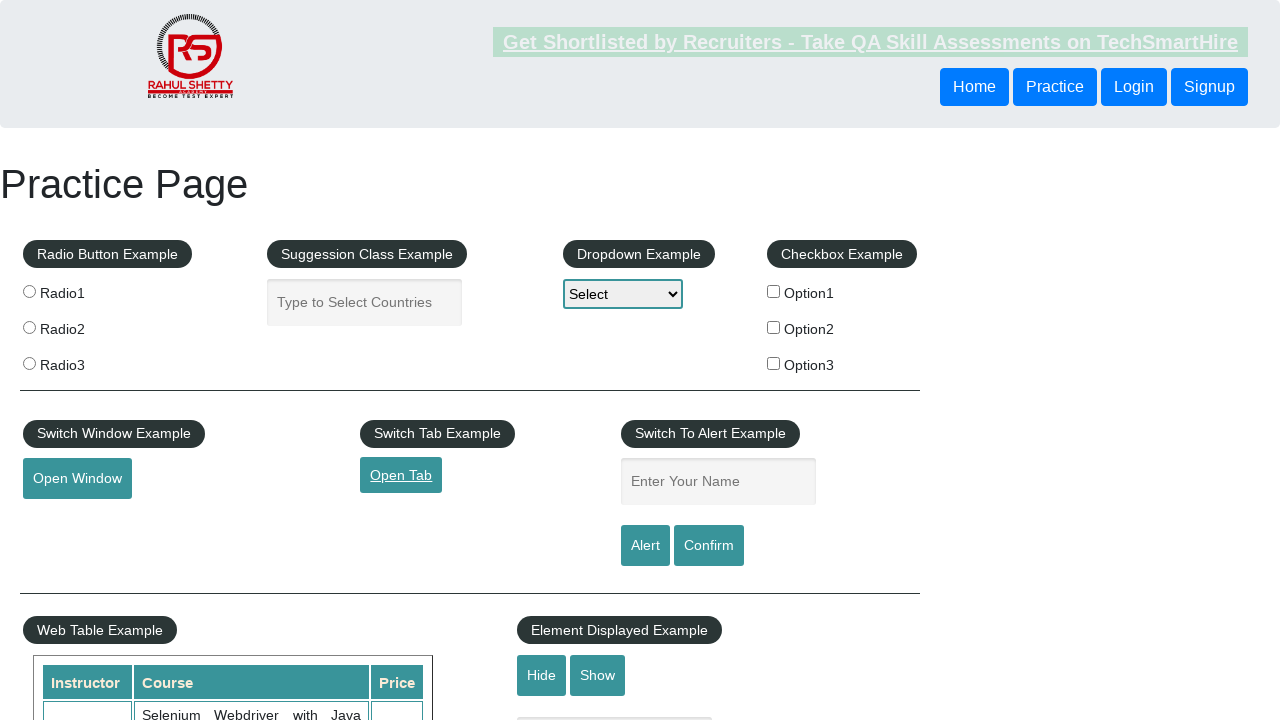

Verified new tab title contains 'QAClick Academy'
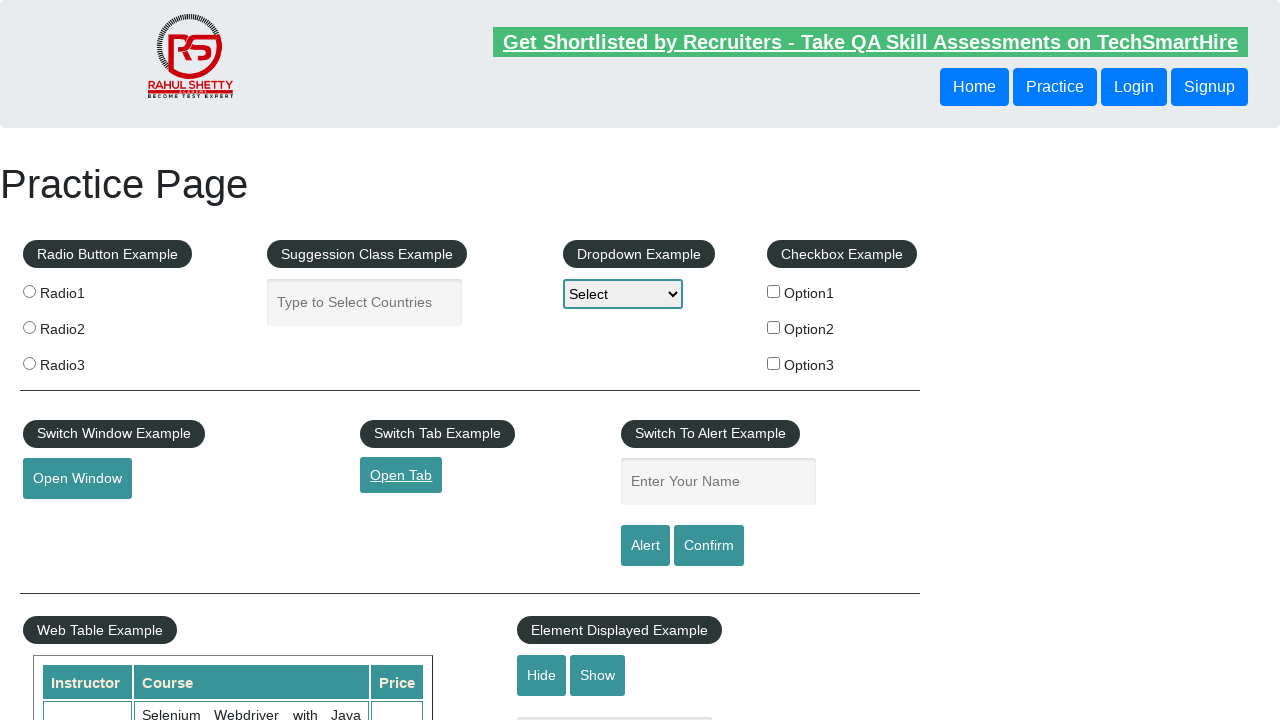

Closed the new tab and returned to the main tab
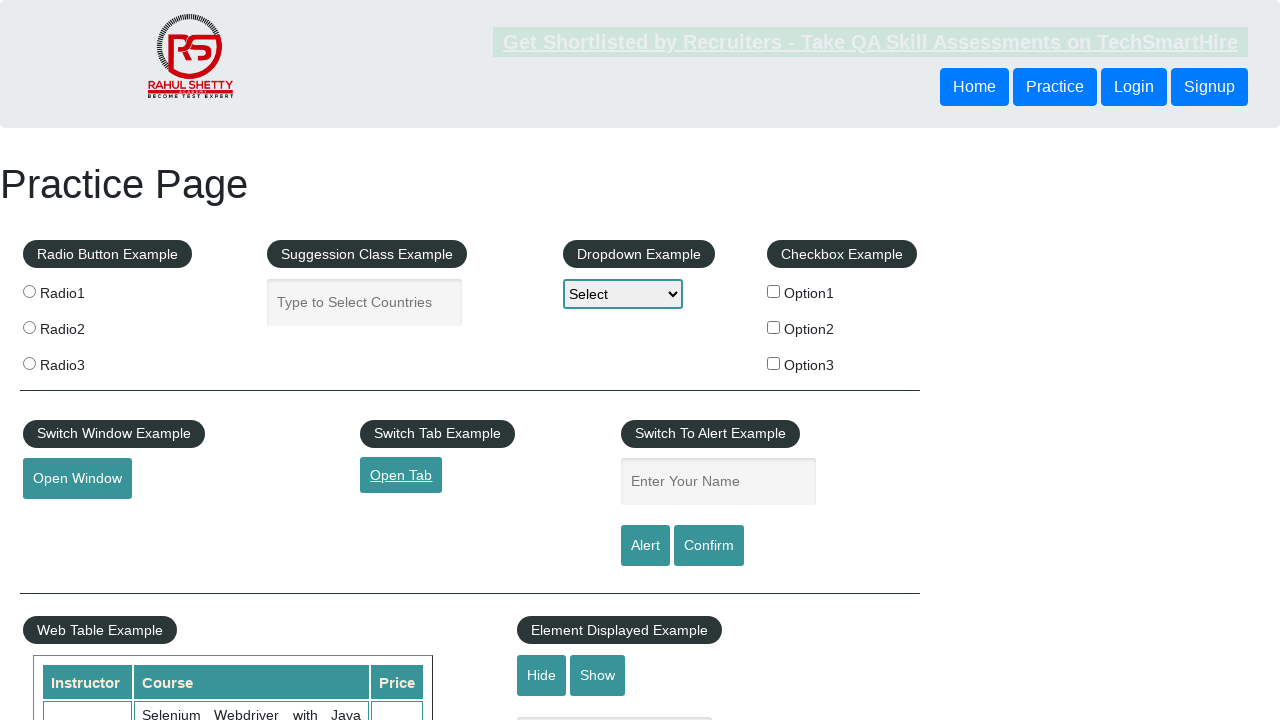

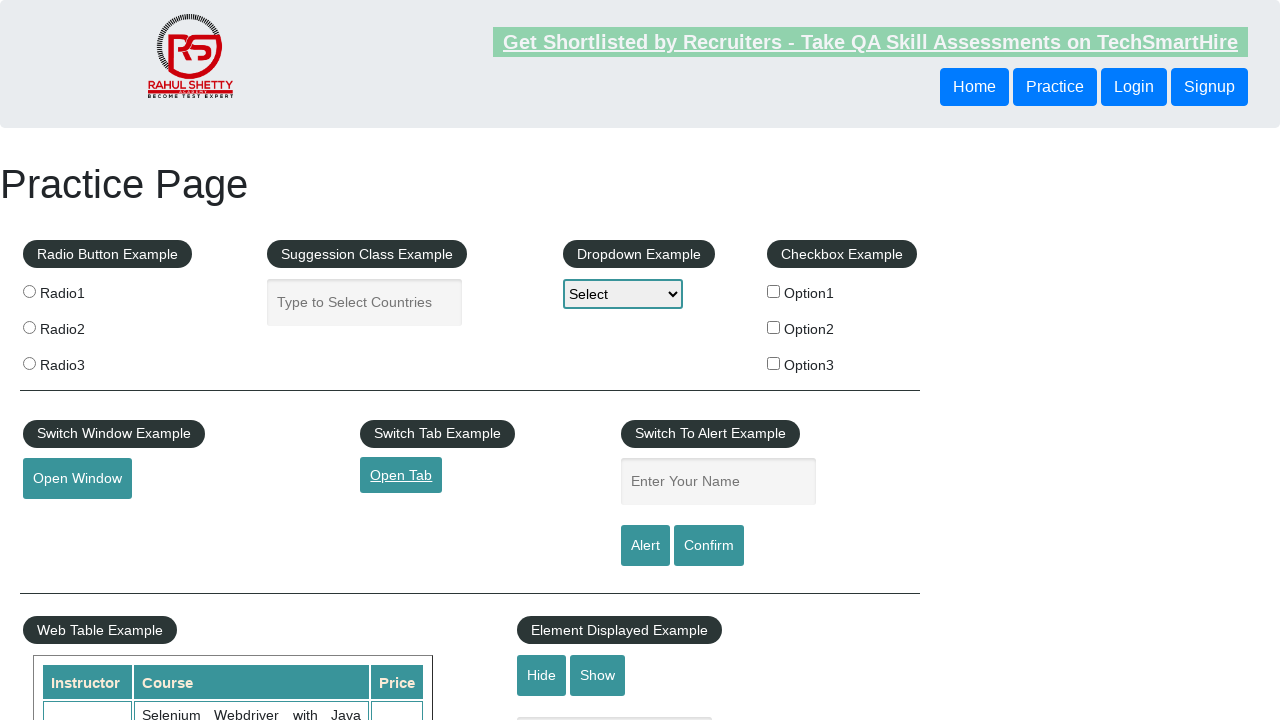